Tests dropdown selection functionality by selecting an option from a dropdown menu using different methods

Starting URL: https://www.hyrtutorials.com/p/html-dropdown-elements-practice.html

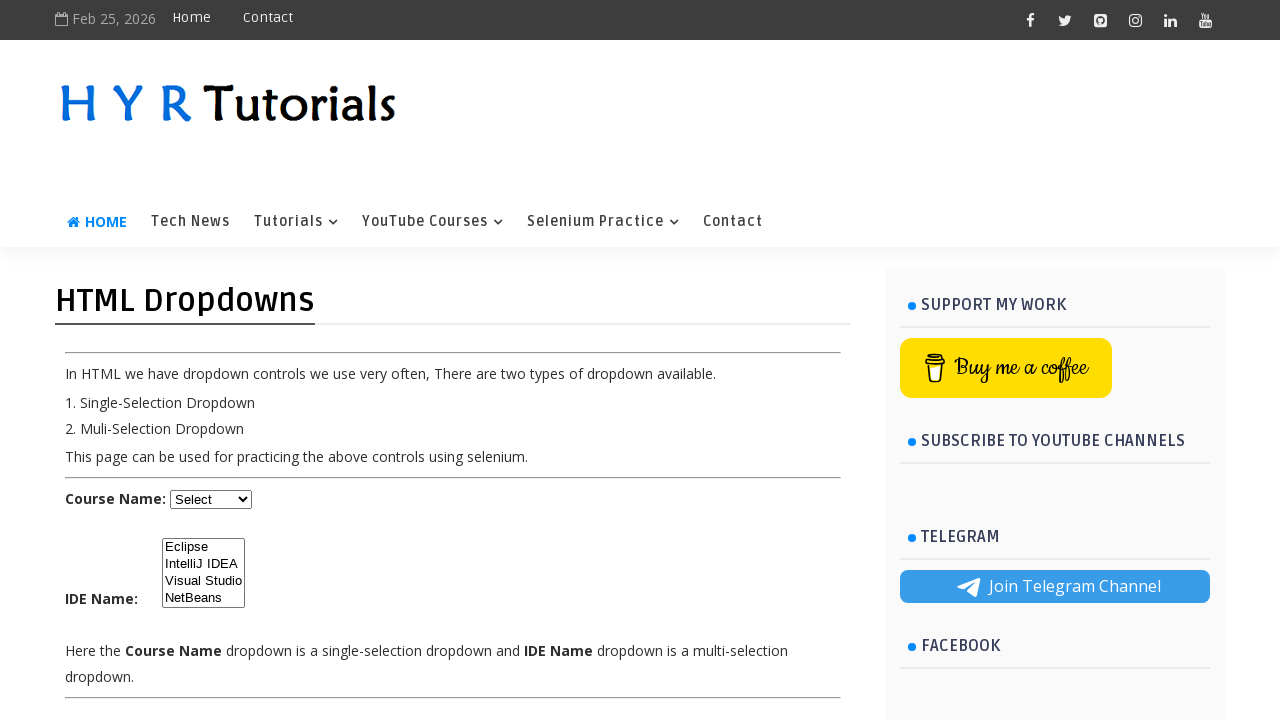

Waited for dropdown with id 'course' to be available
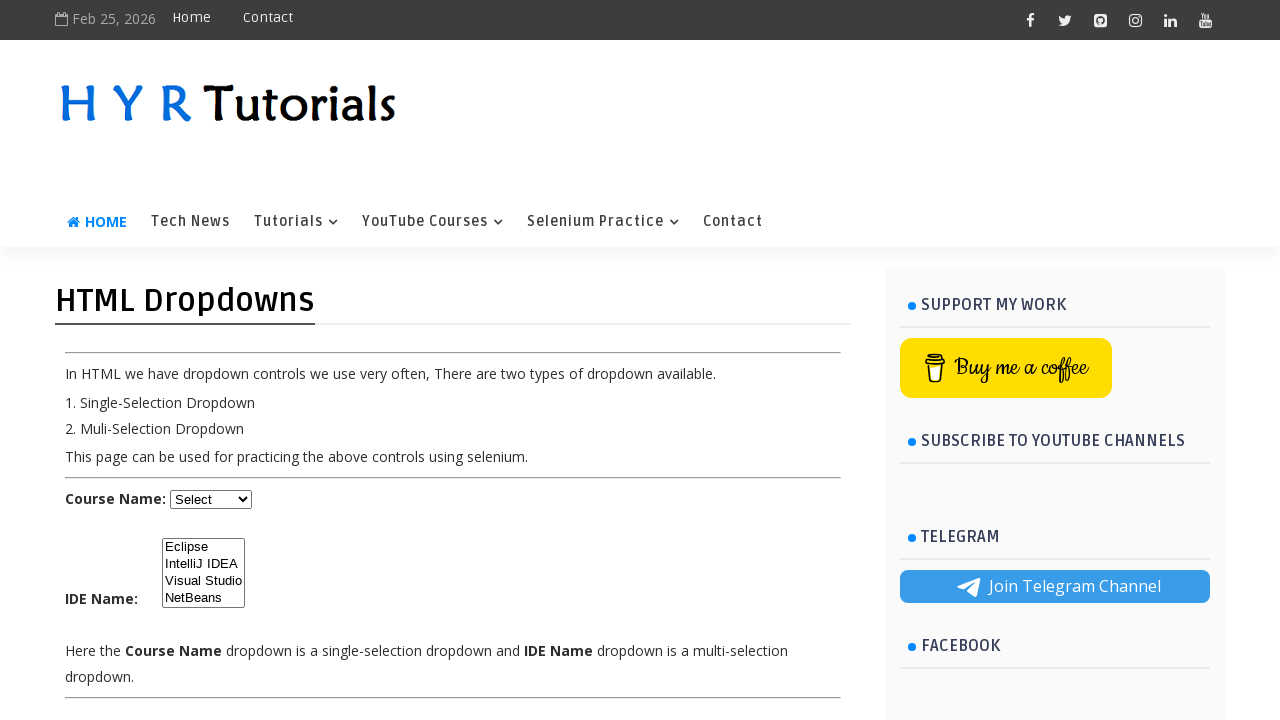

Selected 'Javascript' option from the dropdown on #course
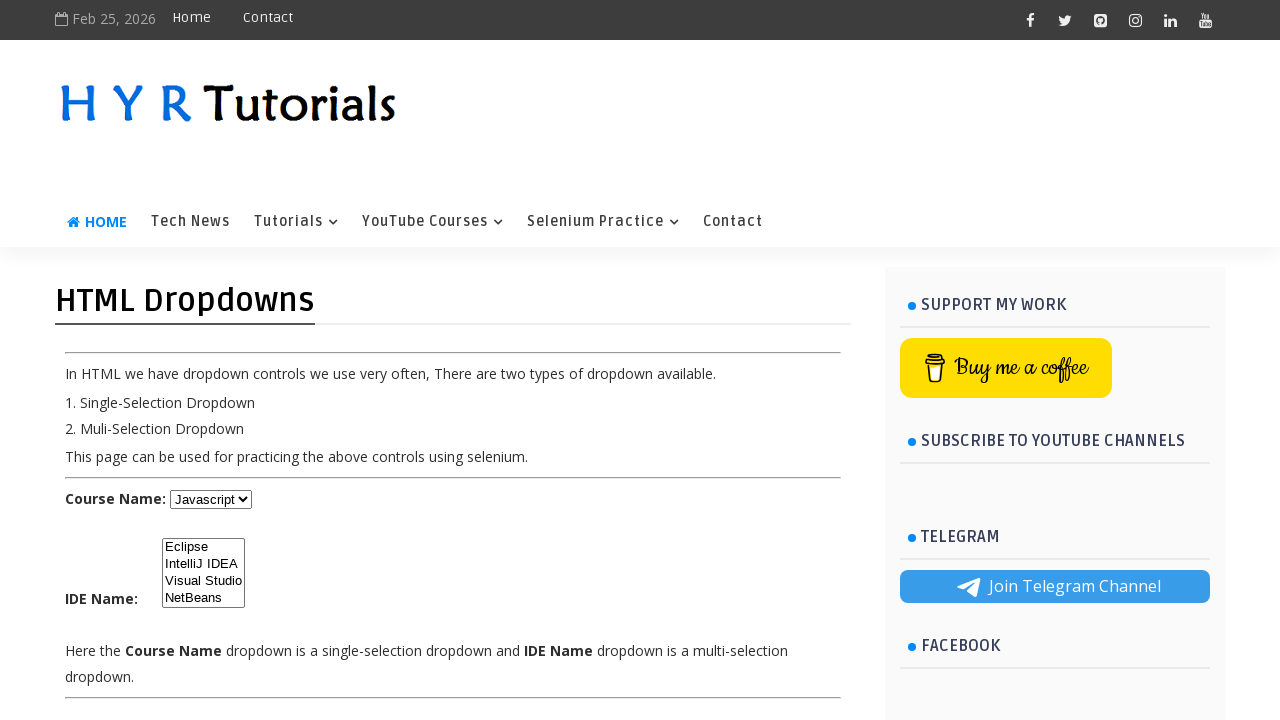

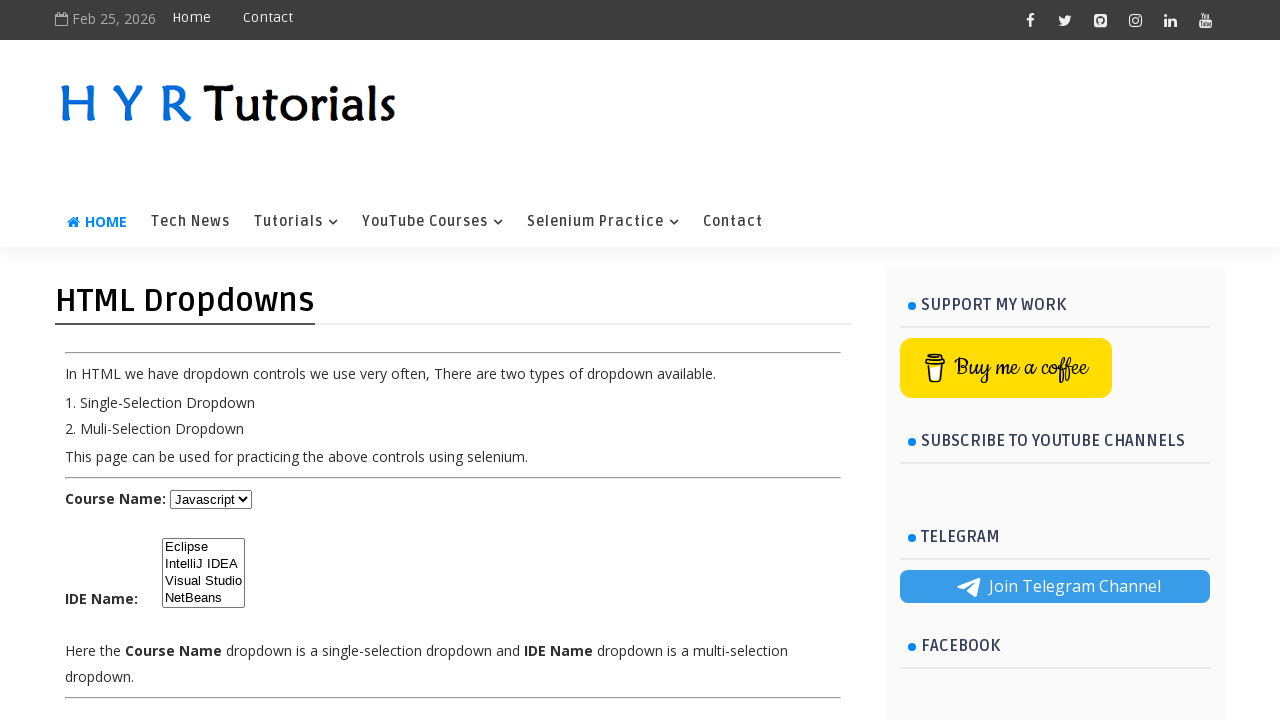